Tests the dynamic dropdown functionality on SpiceJet's flight booking page by selecting origin city (Jaipur) and destination city (Mumbai/BOM) from dropdown lists.

Starting URL: https://www.spicejet.com/

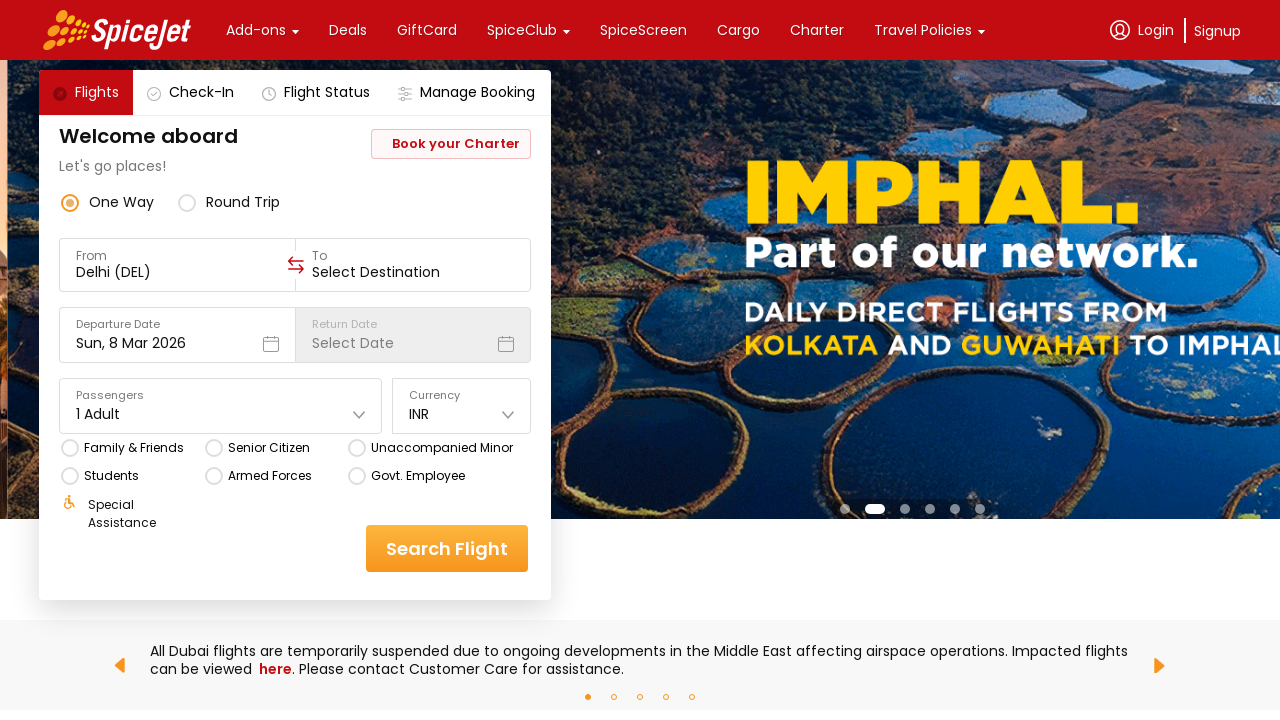

Clicked on origin/from dropdown field at (177, 265) on div[data-testid='to-testID-origin']
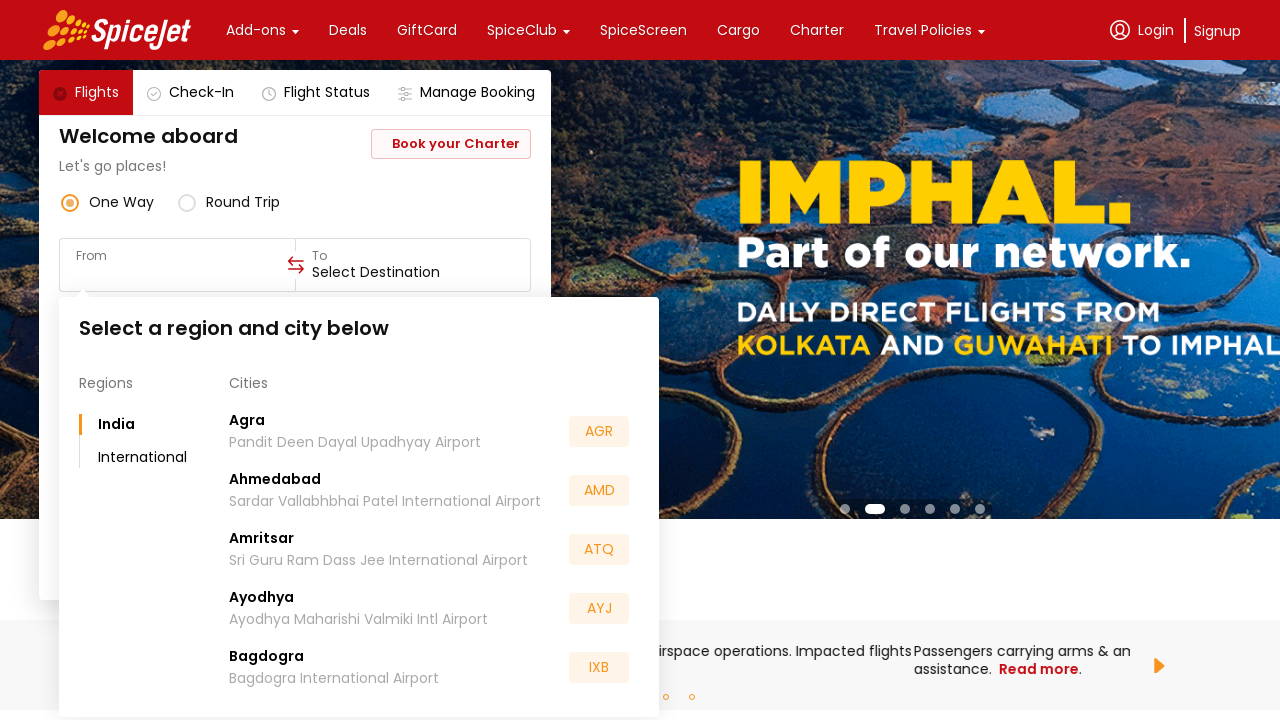

Selected Jaipur as origin city from dropdown at (252, 552) on div:text('Jaipur')
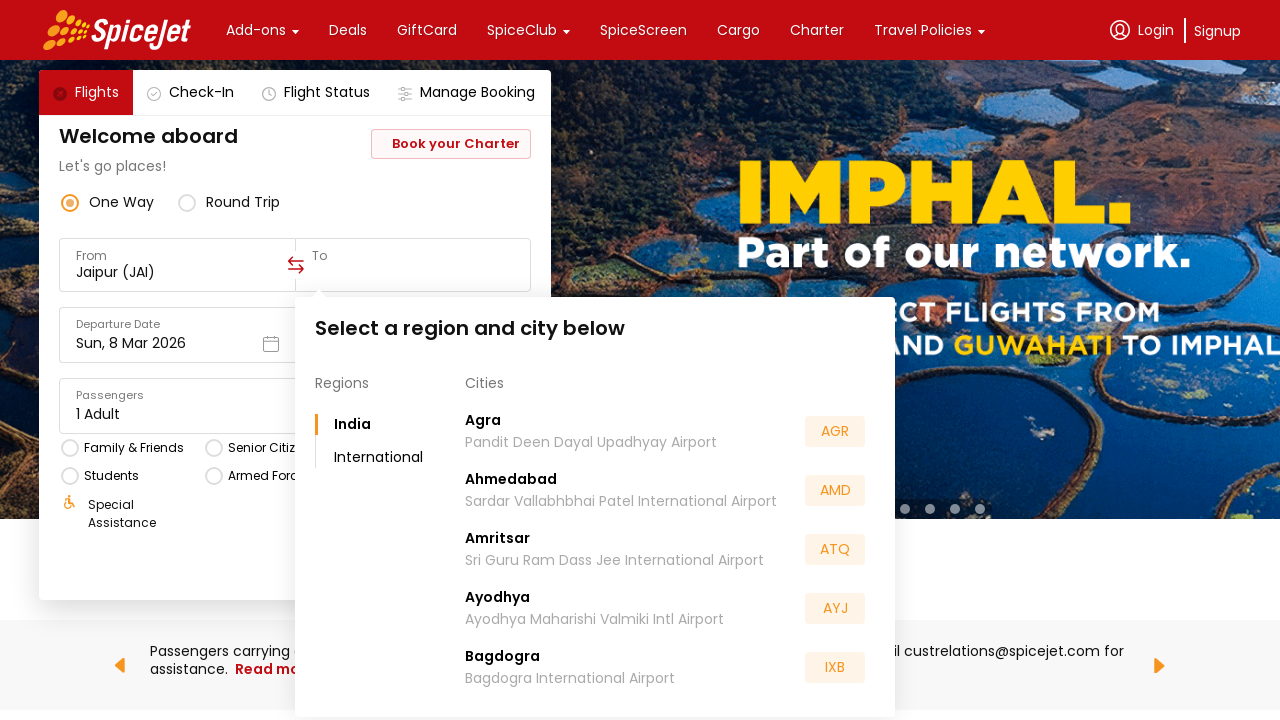

Waited for destination dropdown to be ready
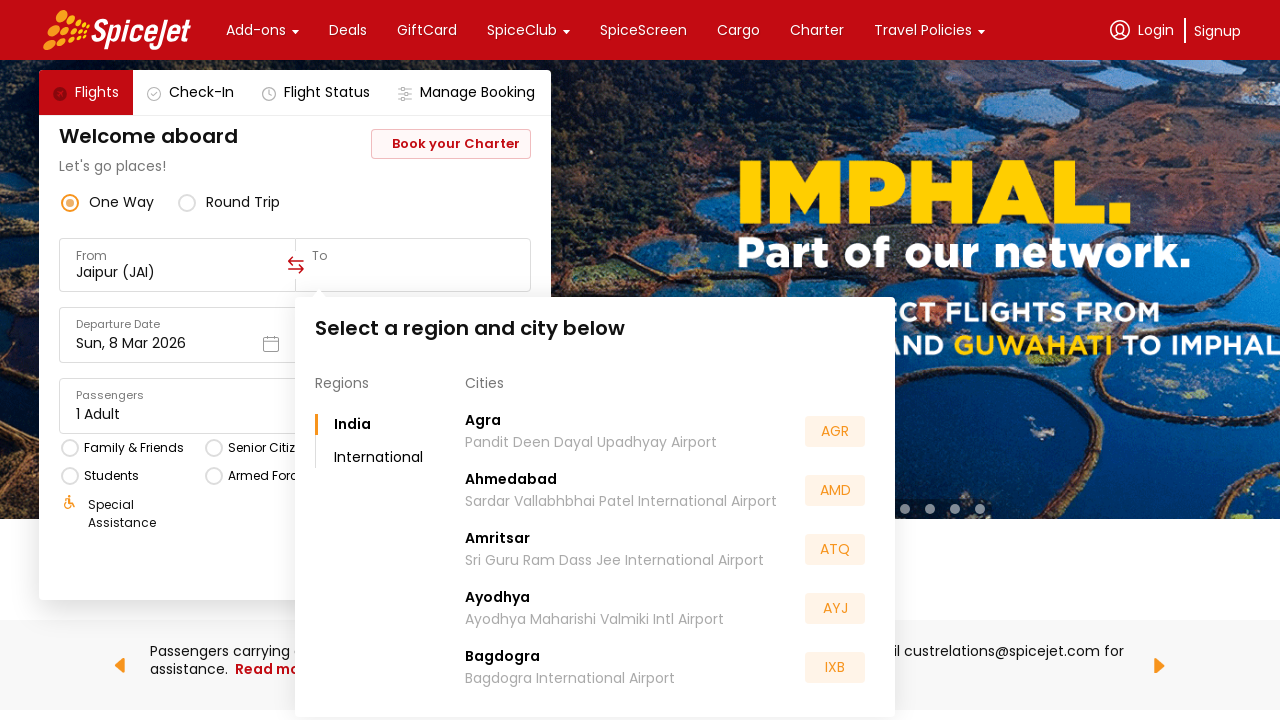

Selected Mumbai (BOM) as destination city from dropdown at (835, 552) on div:text('BOM')
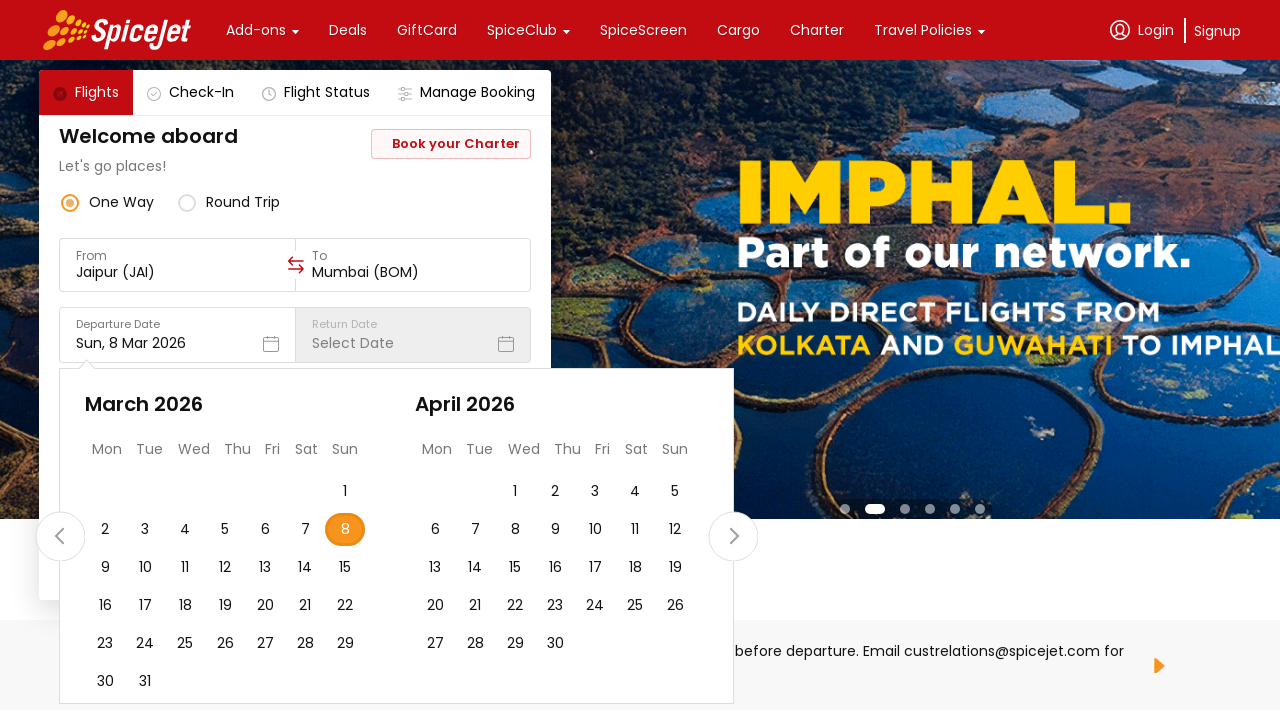

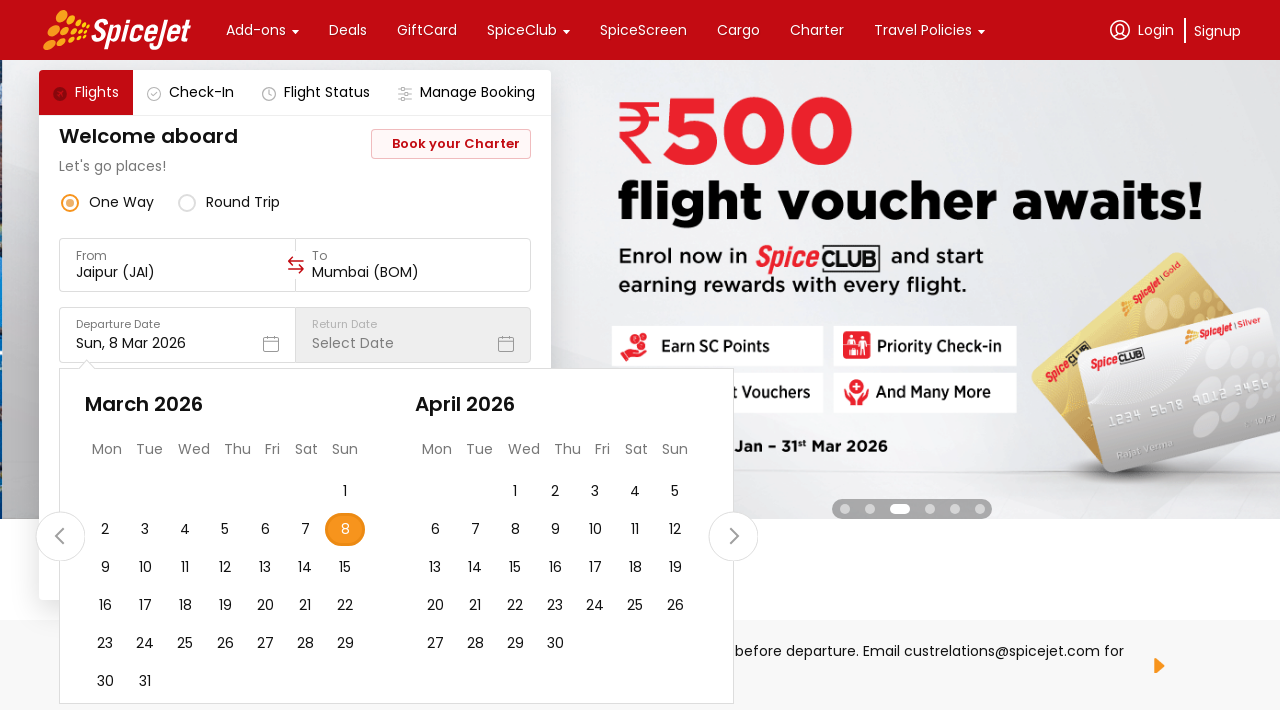